Navigates to a page and counts the number of iframe elements present

Starting URL: https://rahulshettyacademy.com/loginpagePractise/#

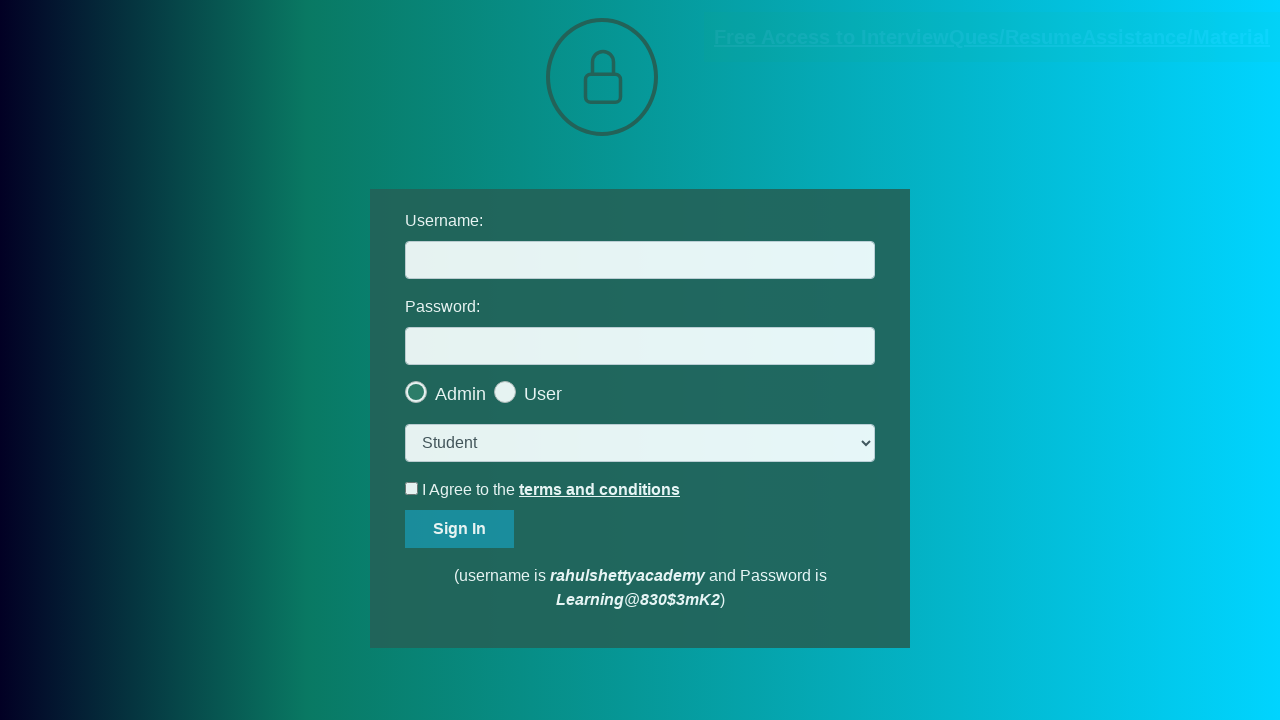

Navigated to login practice page
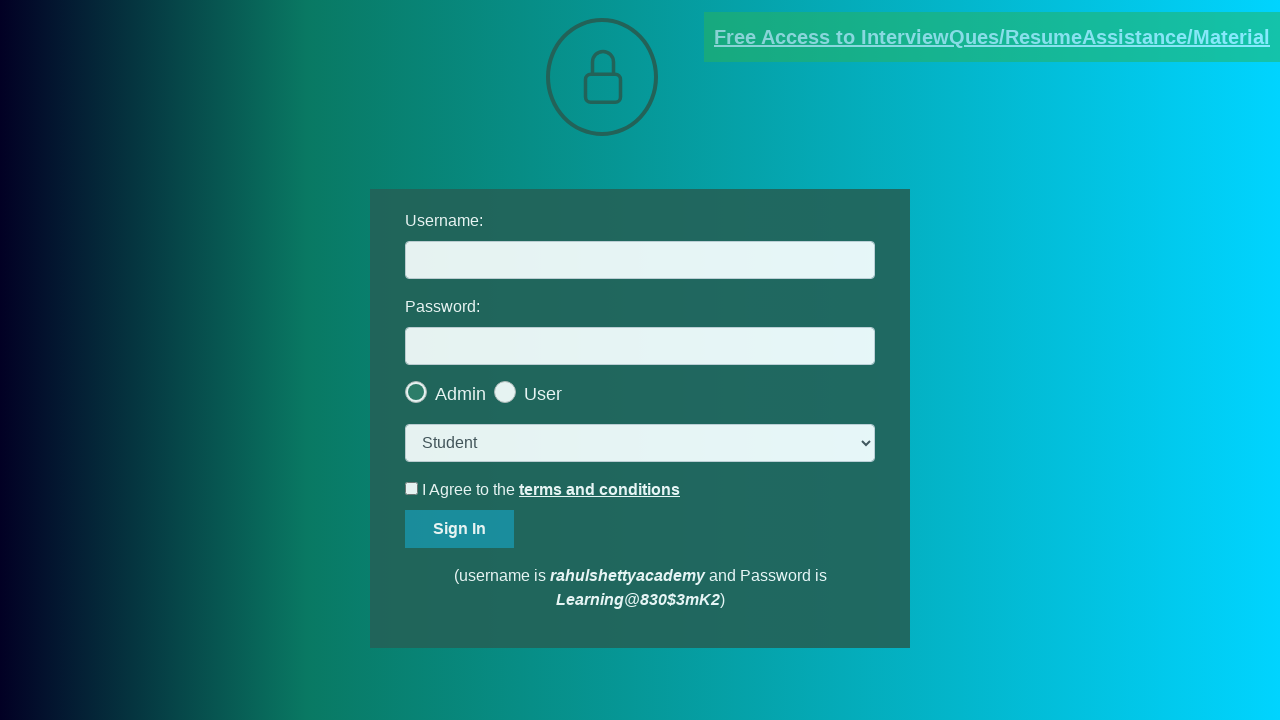

Counted iframe elements on page: 1 iframes found
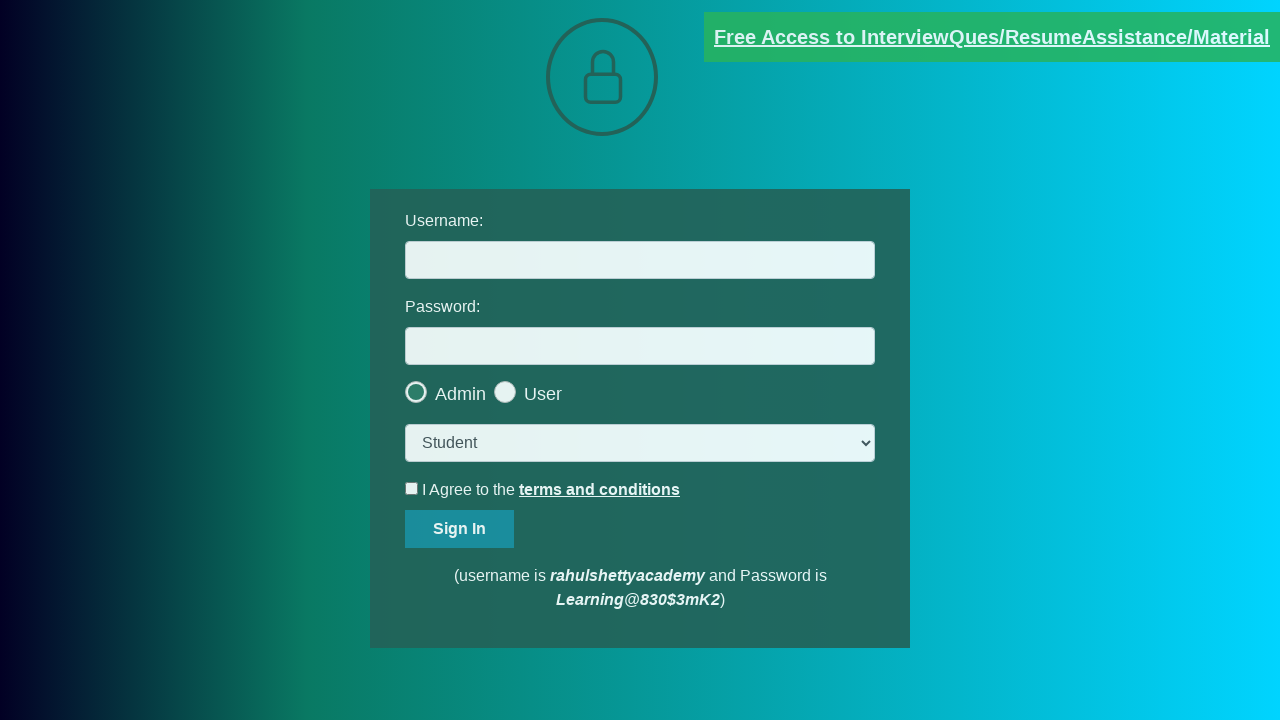

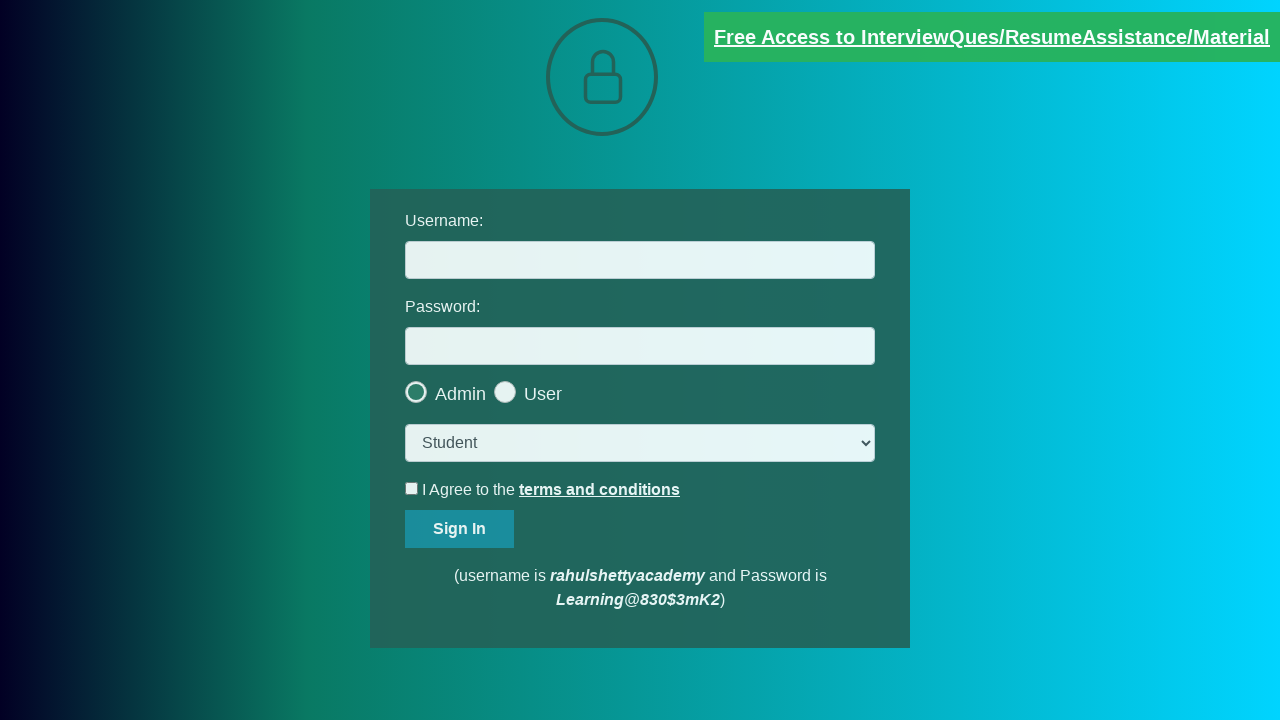